Tests React Semantic UI searchable dropdown by typing and selecting different country options

Starting URL: https://react.semantic-ui.com/maximize/dropdown-example-search-selection/

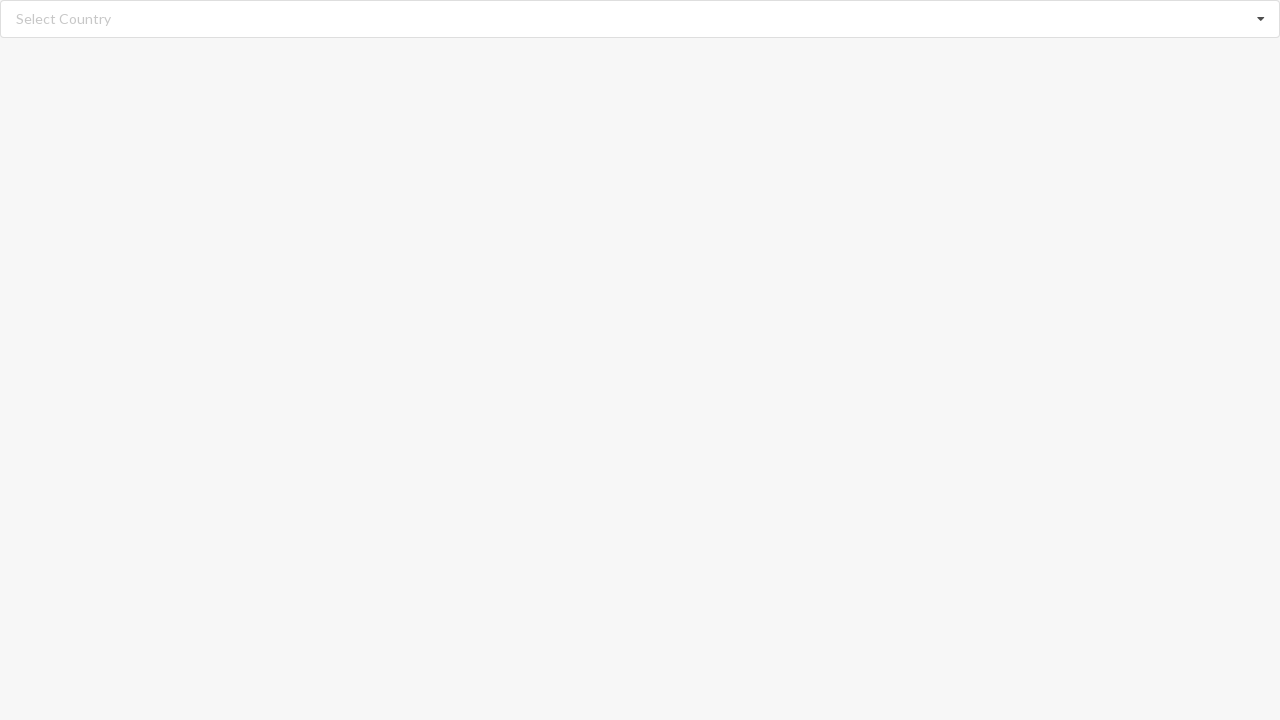

Clicked search input to open dropdown at (641, 19) on input.search
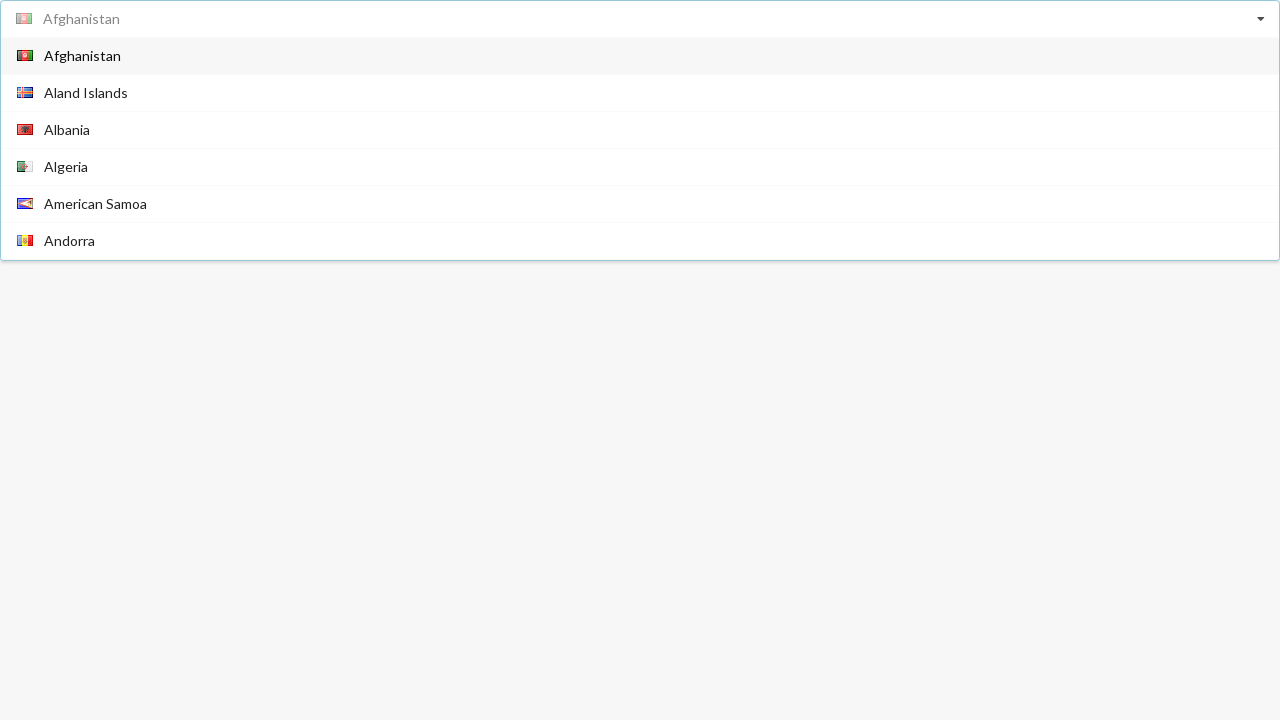

Dropdown items became visible
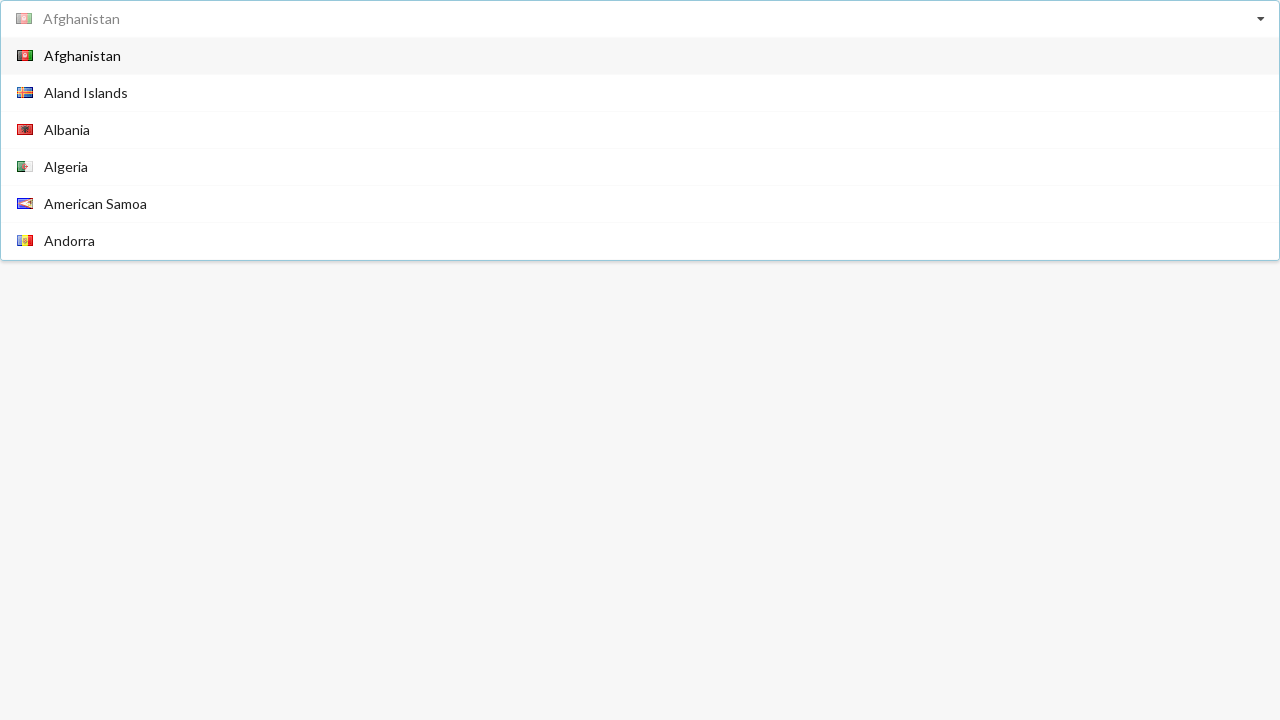

Selected Algeria from dropdown at (66, 166) on div.item span:has-text('Algeria')
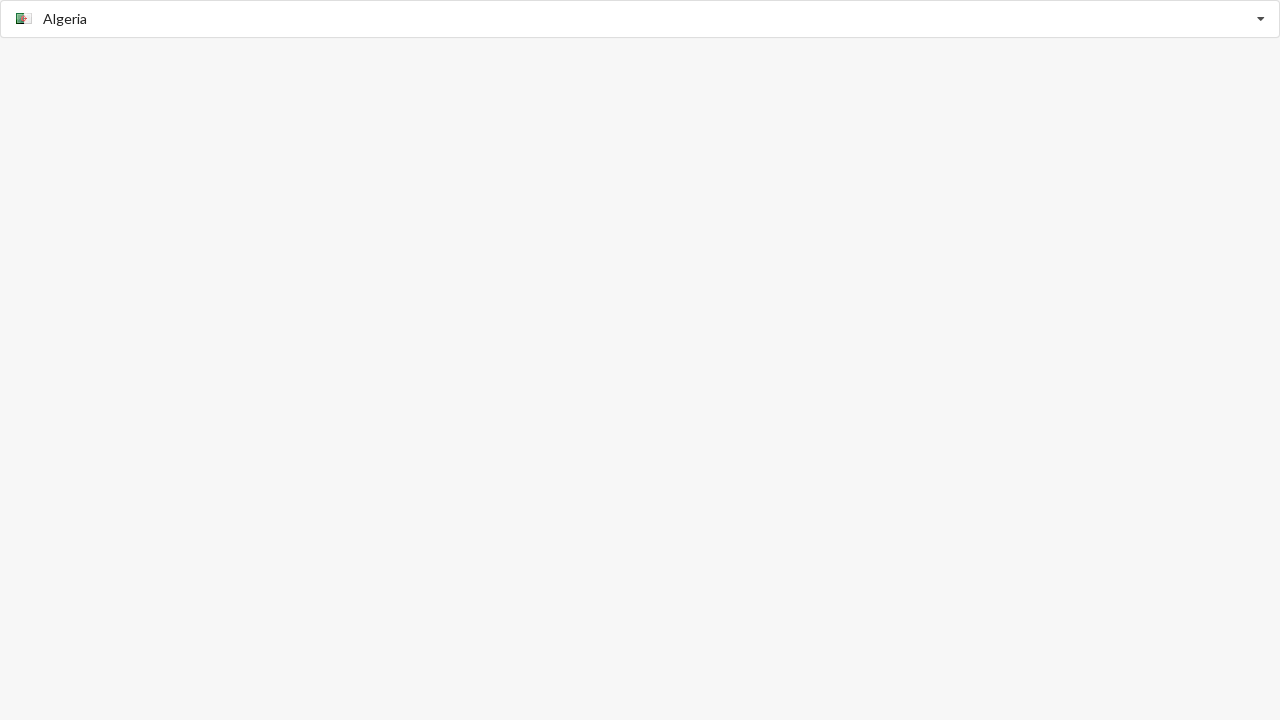

Clicked search input to open dropdown at (641, 19) on input.search
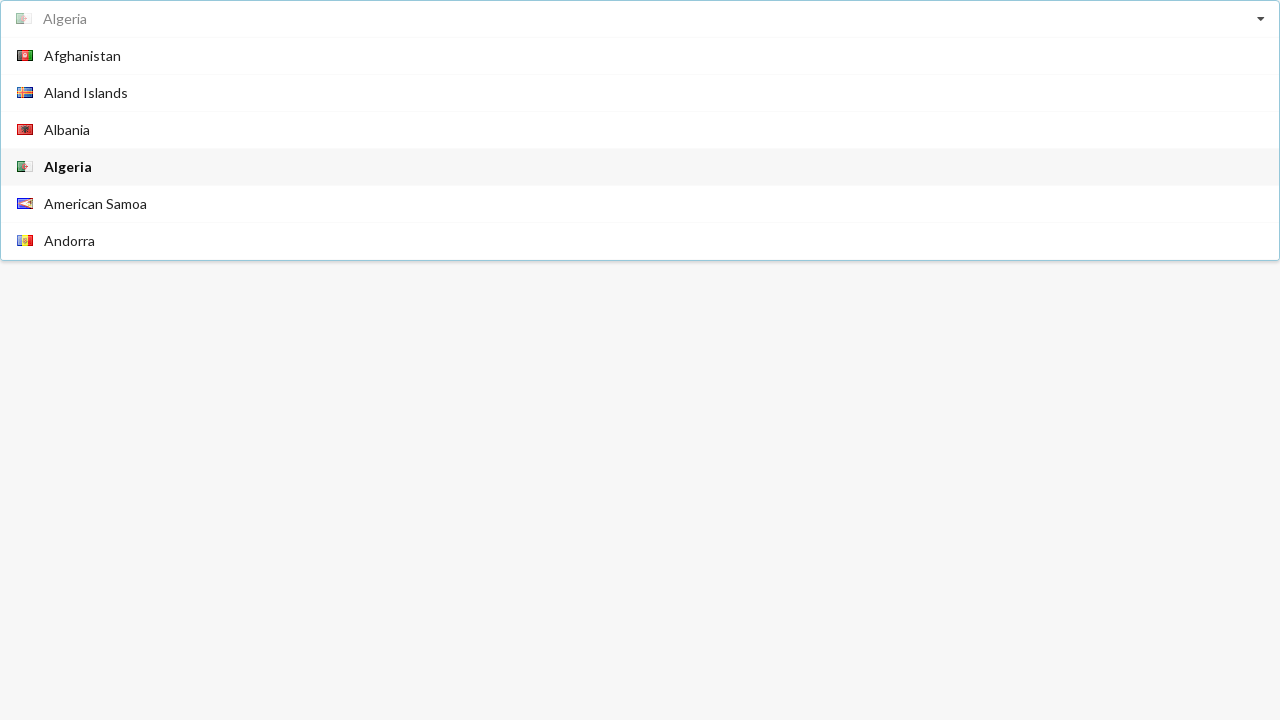

Dropdown items became visible
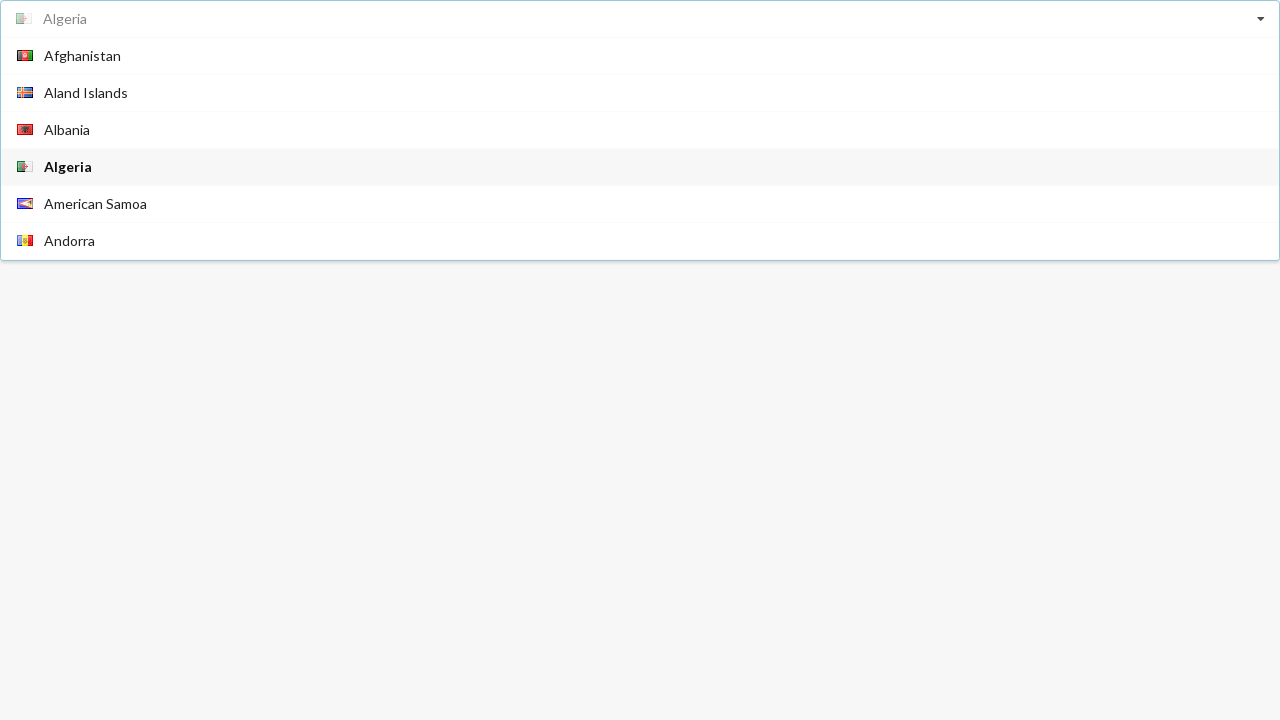

Selected Australia from dropdown at (72, 148) on div.item span:has-text('Australia')
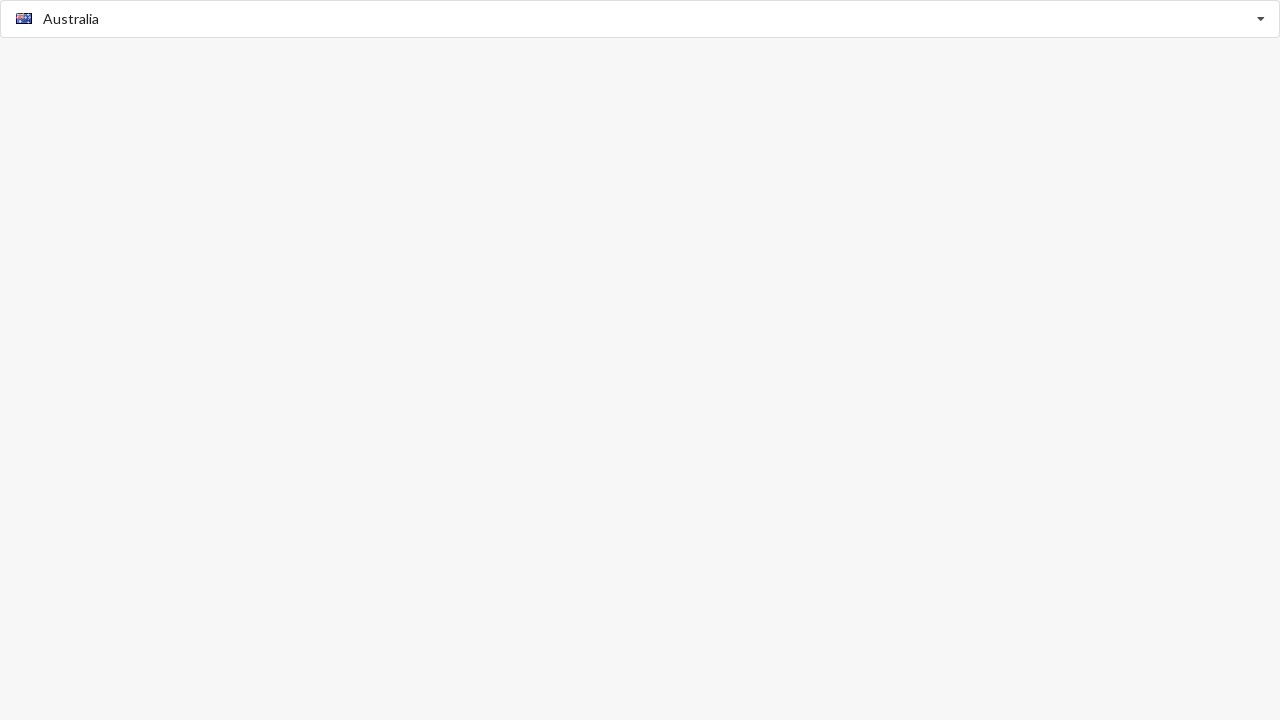

Clicked search input to open dropdown at (641, 19) on input.search
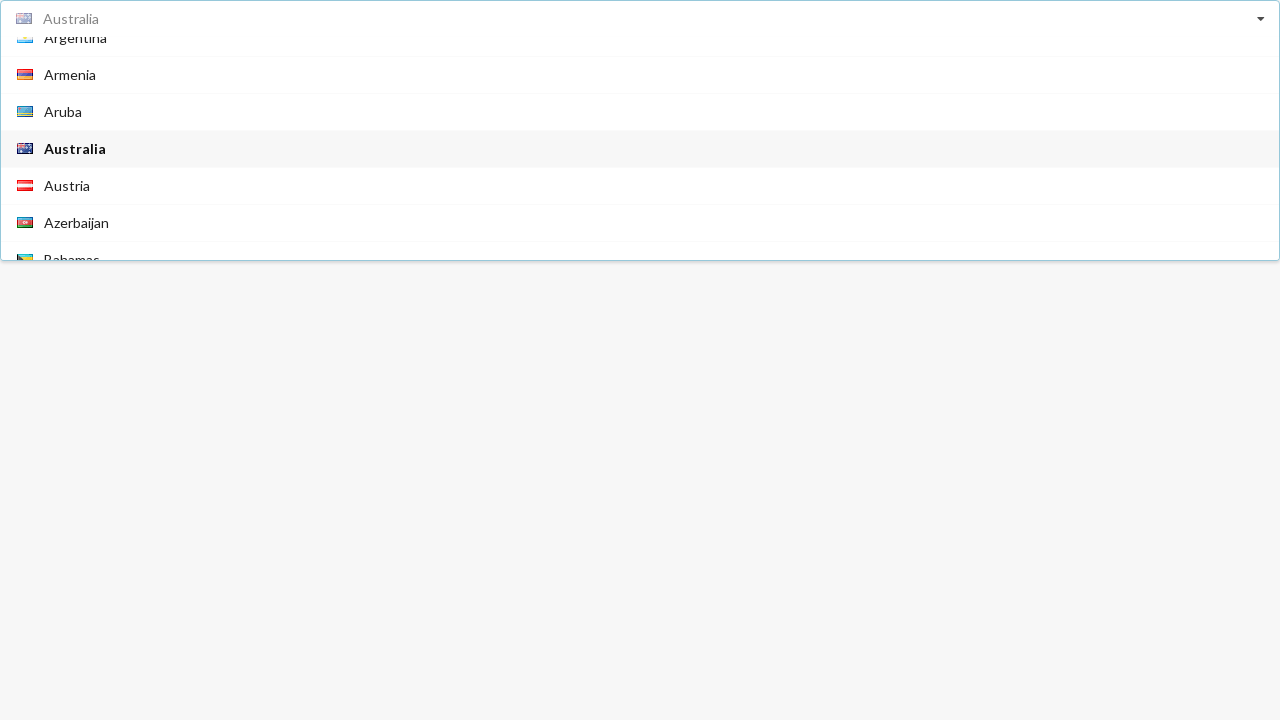

Dropdown items became visible
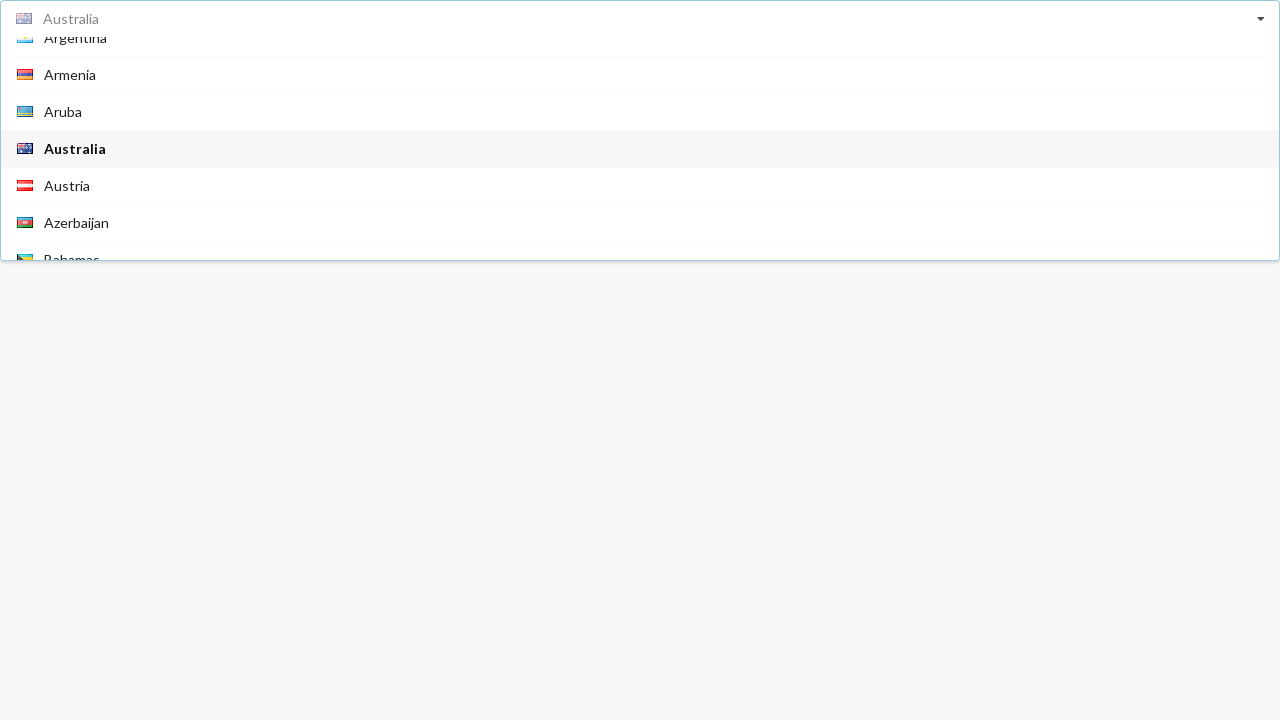

Selected Belgium from dropdown at (69, 168) on div.item span:has-text('Belgium')
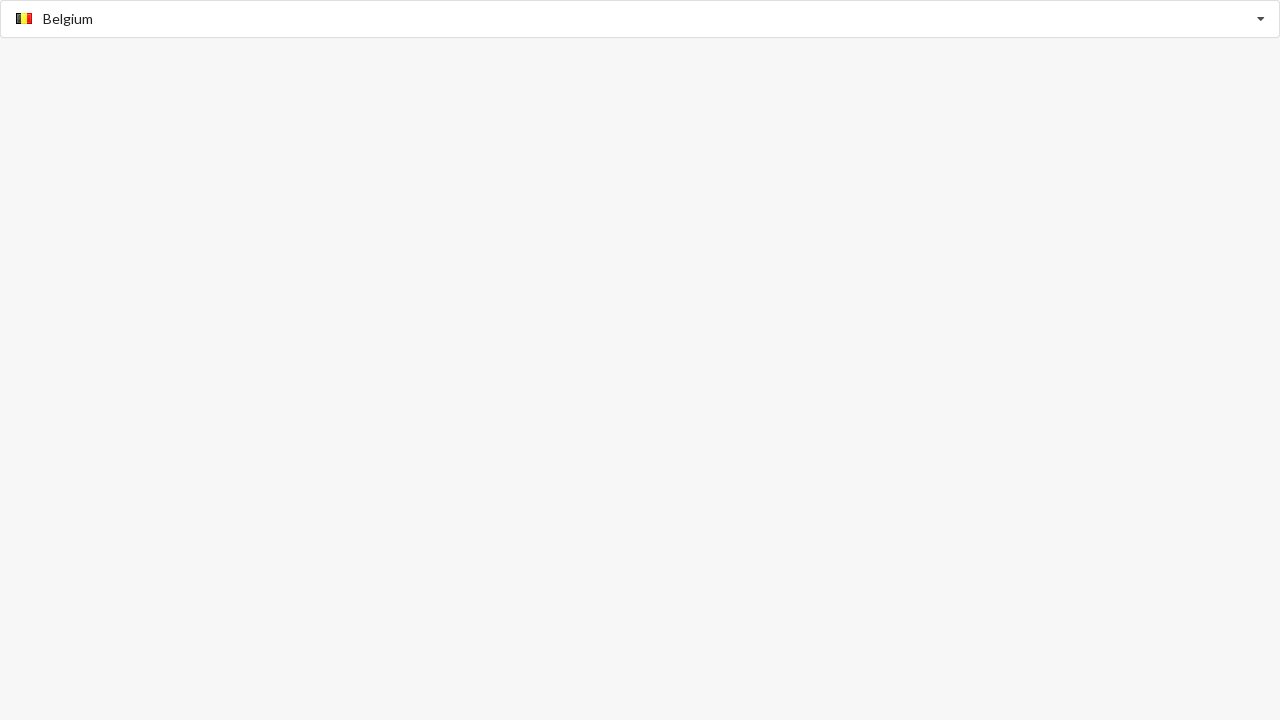

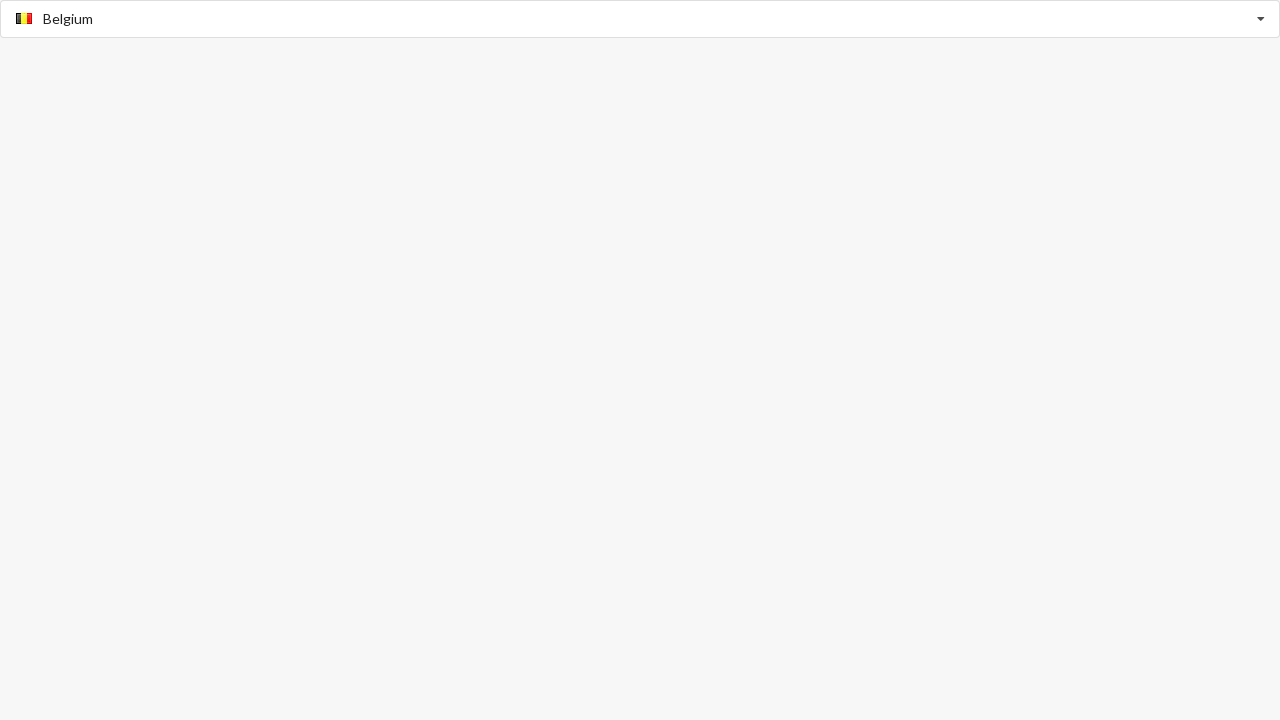